Tests editing a todo item by double-clicking and entering new text

Starting URL: https://demo.playwright.dev/todomvc

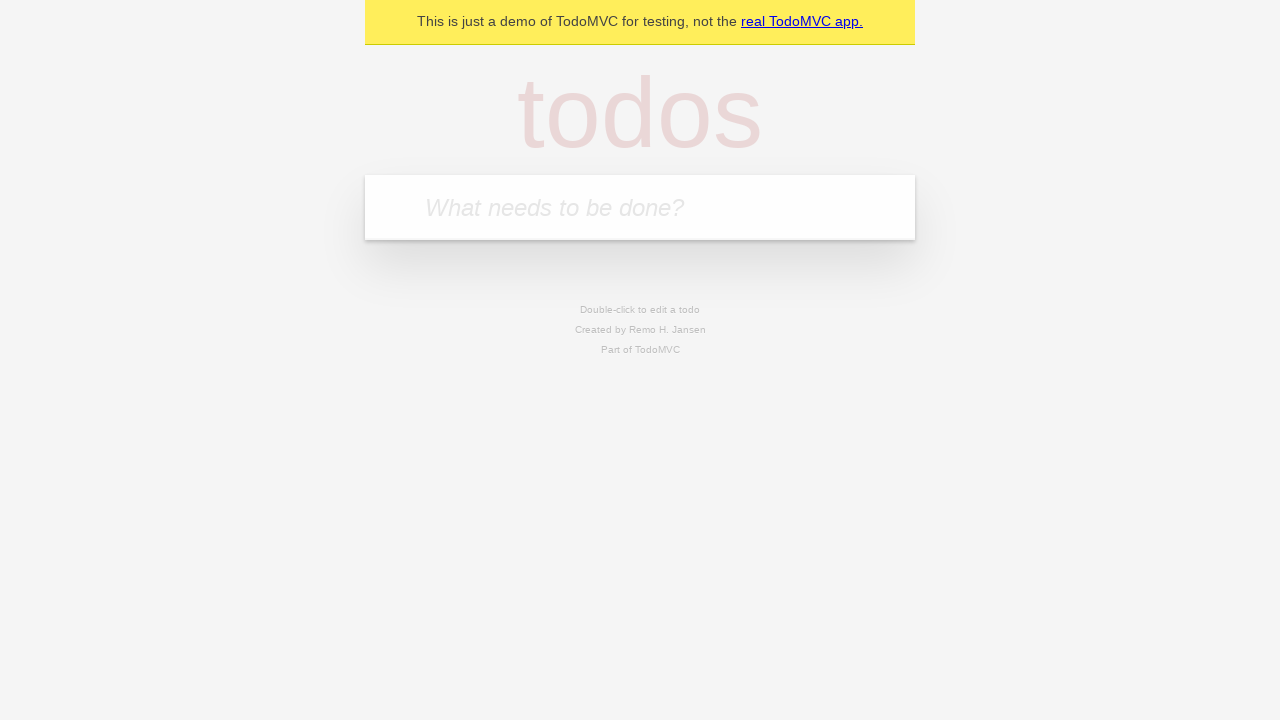

Filled new todo input with 'buy some cheese' on .new-todo
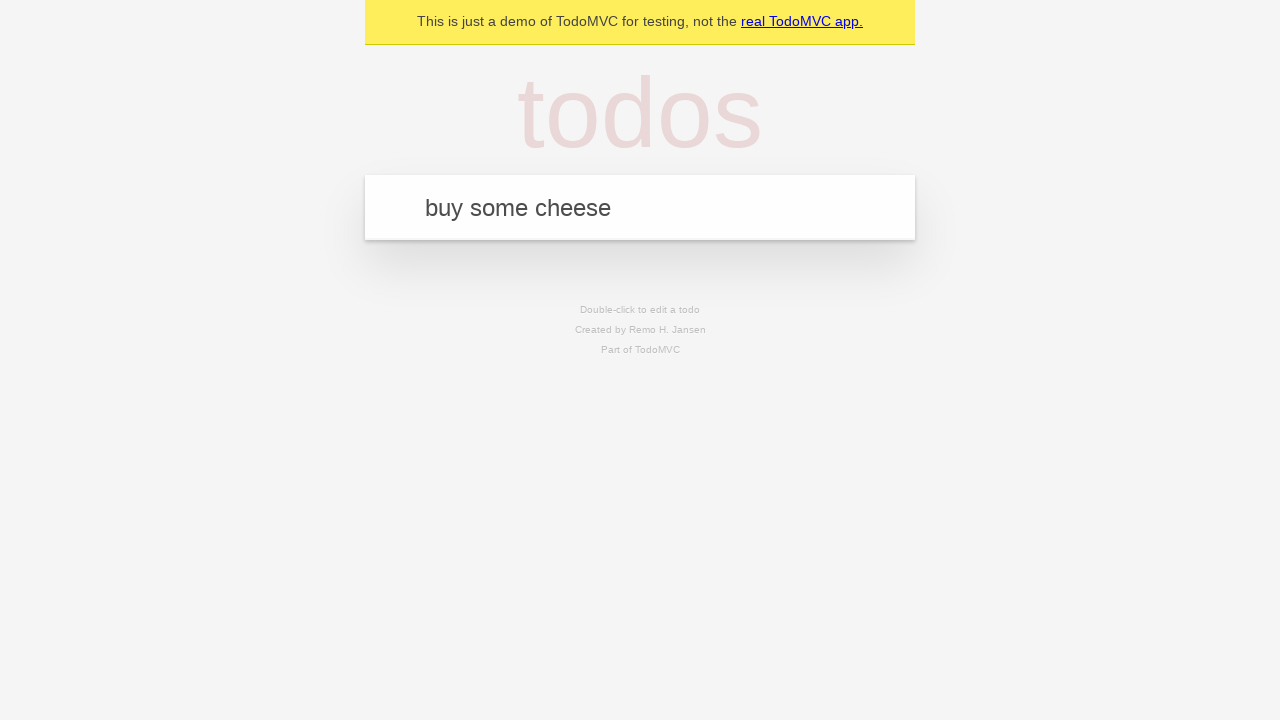

Pressed Enter to create first todo on .new-todo
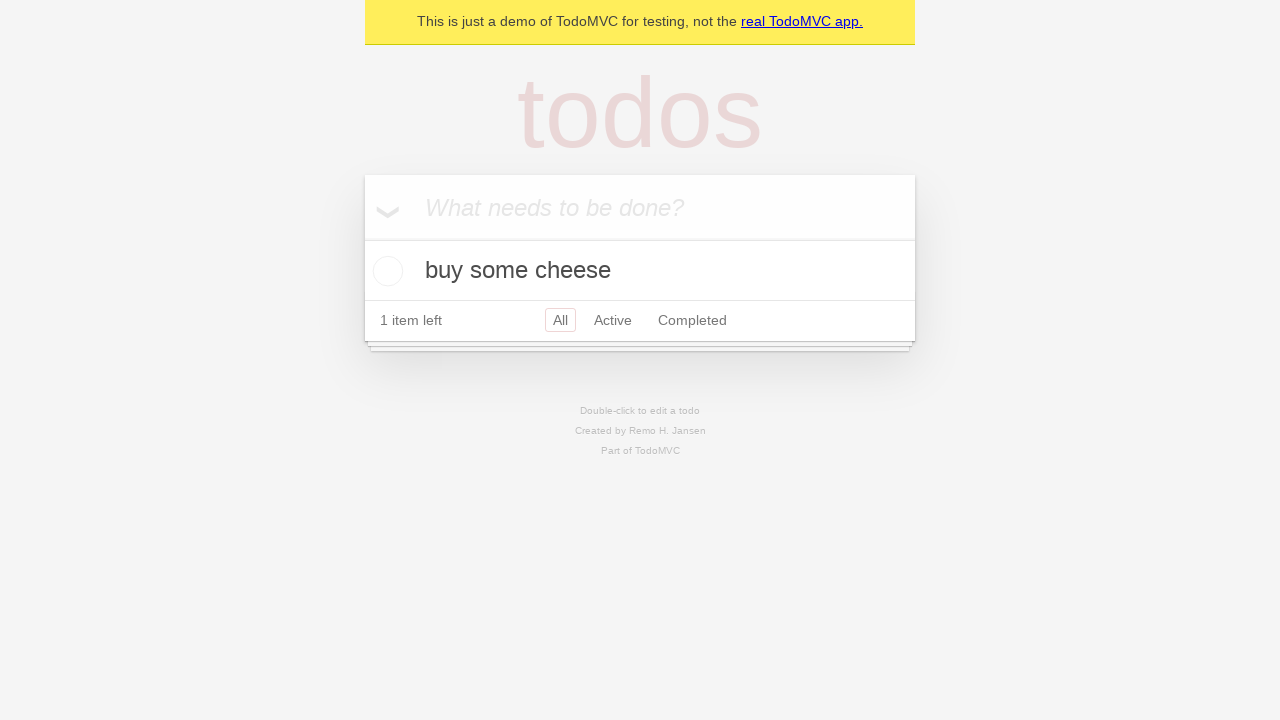

Filled new todo input with 'feed the cat' on .new-todo
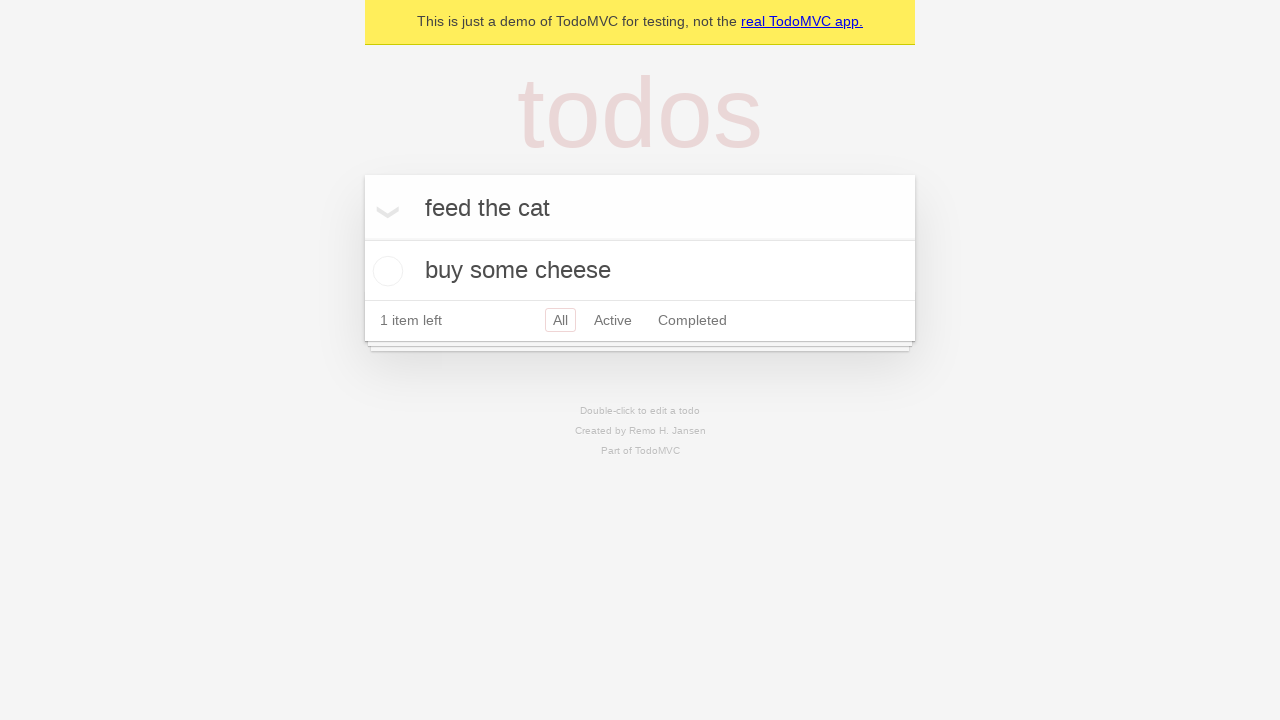

Pressed Enter to create second todo on .new-todo
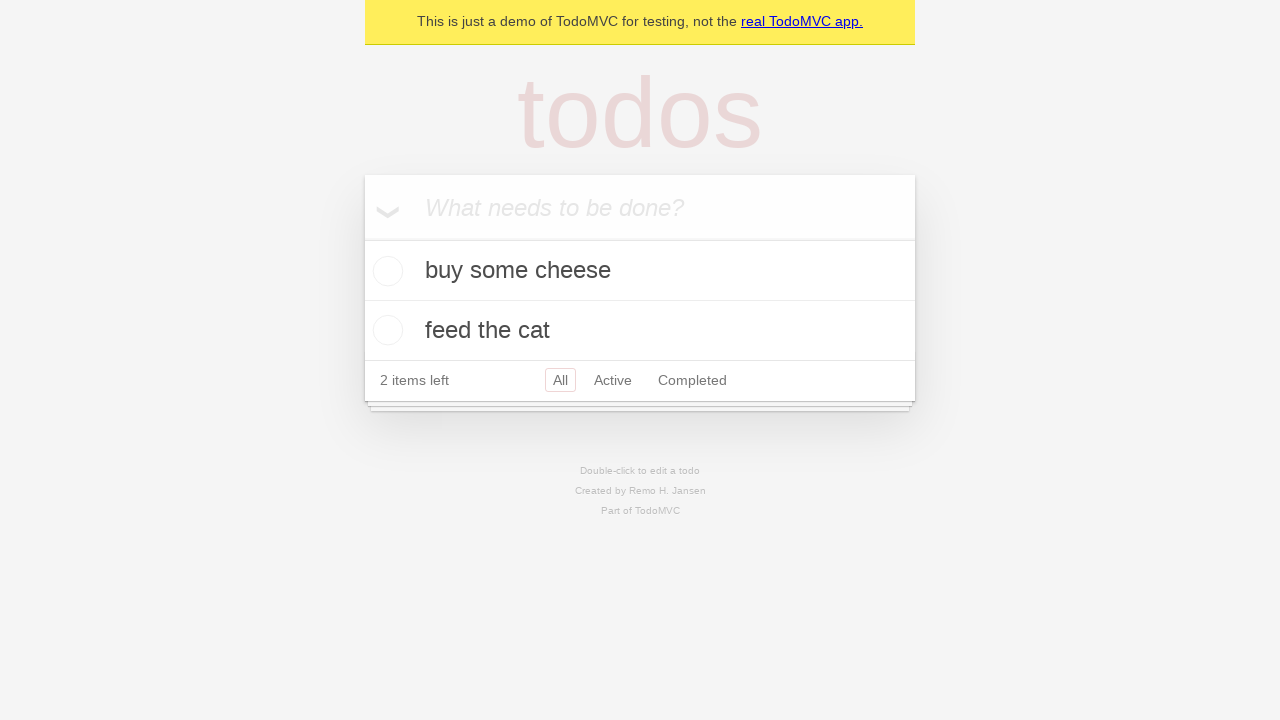

Filled new todo input with 'book a doctors appointment' on .new-todo
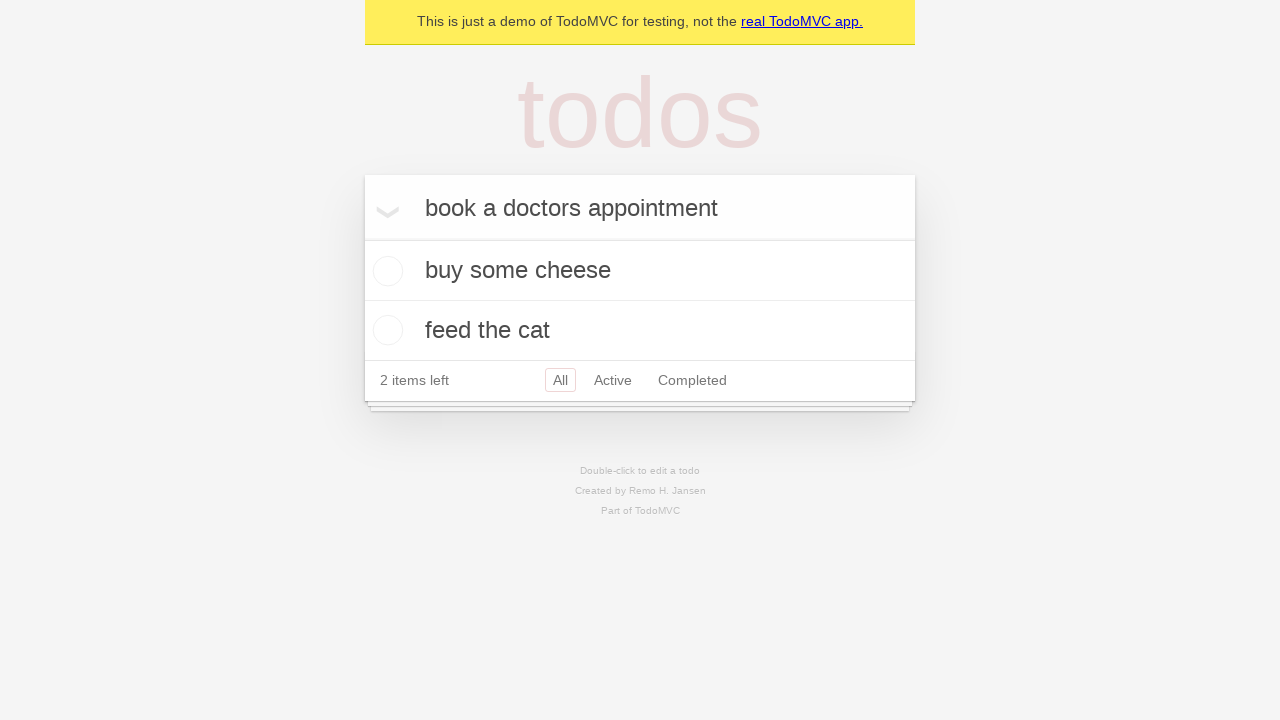

Pressed Enter to create third todo on .new-todo
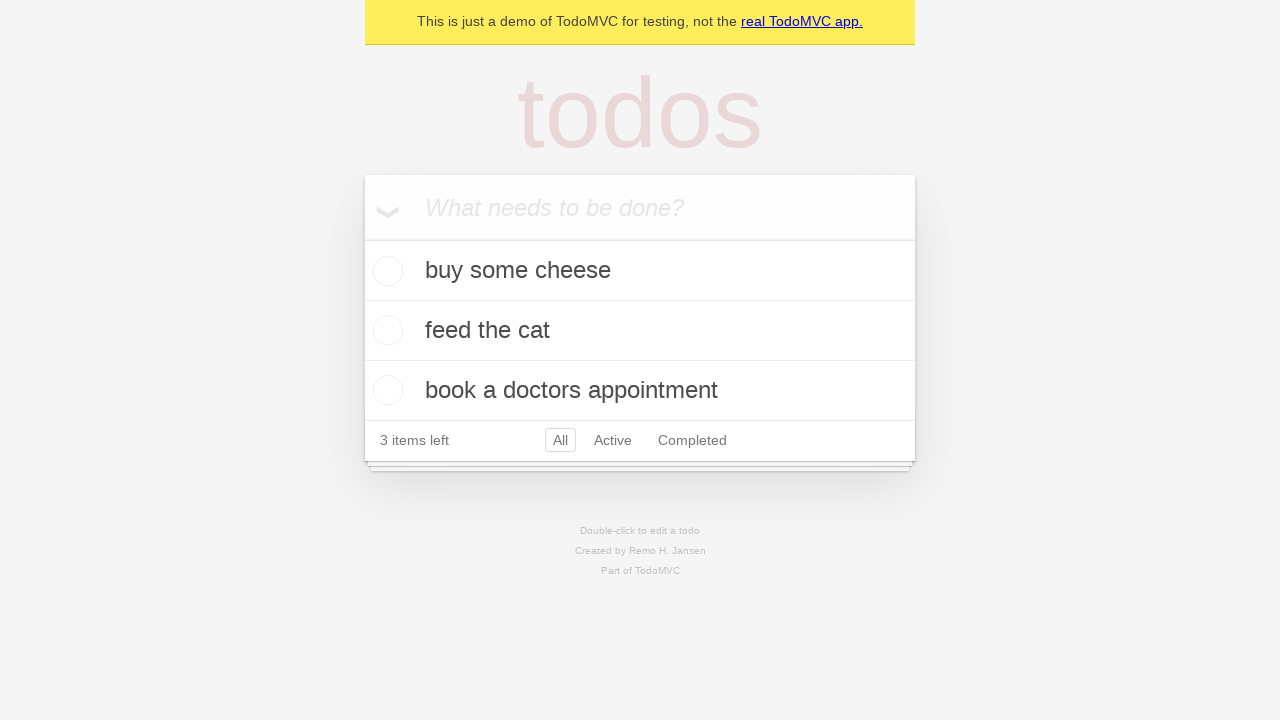

Double-clicked second todo to enter edit mode at (640, 331) on .todo-list li >> nth=1
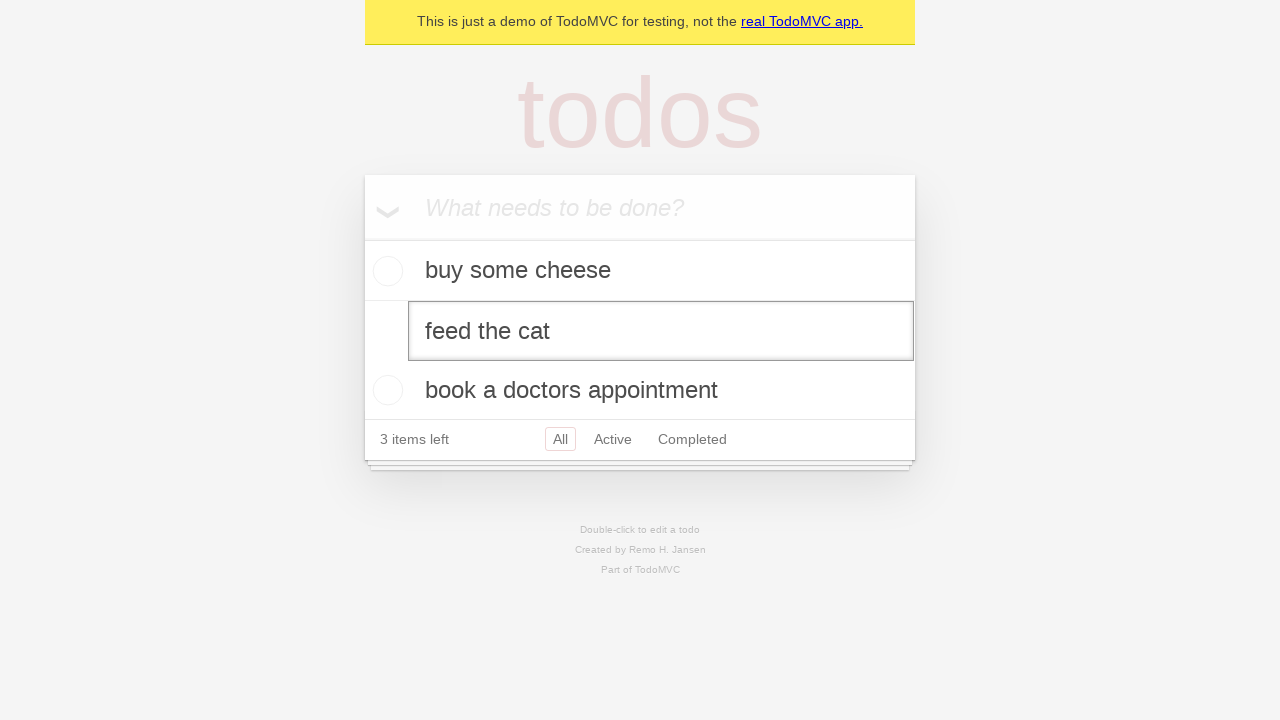

Filled edit field with new text 'buy some sausages' on .todo-list li >> nth=1 >> .edit
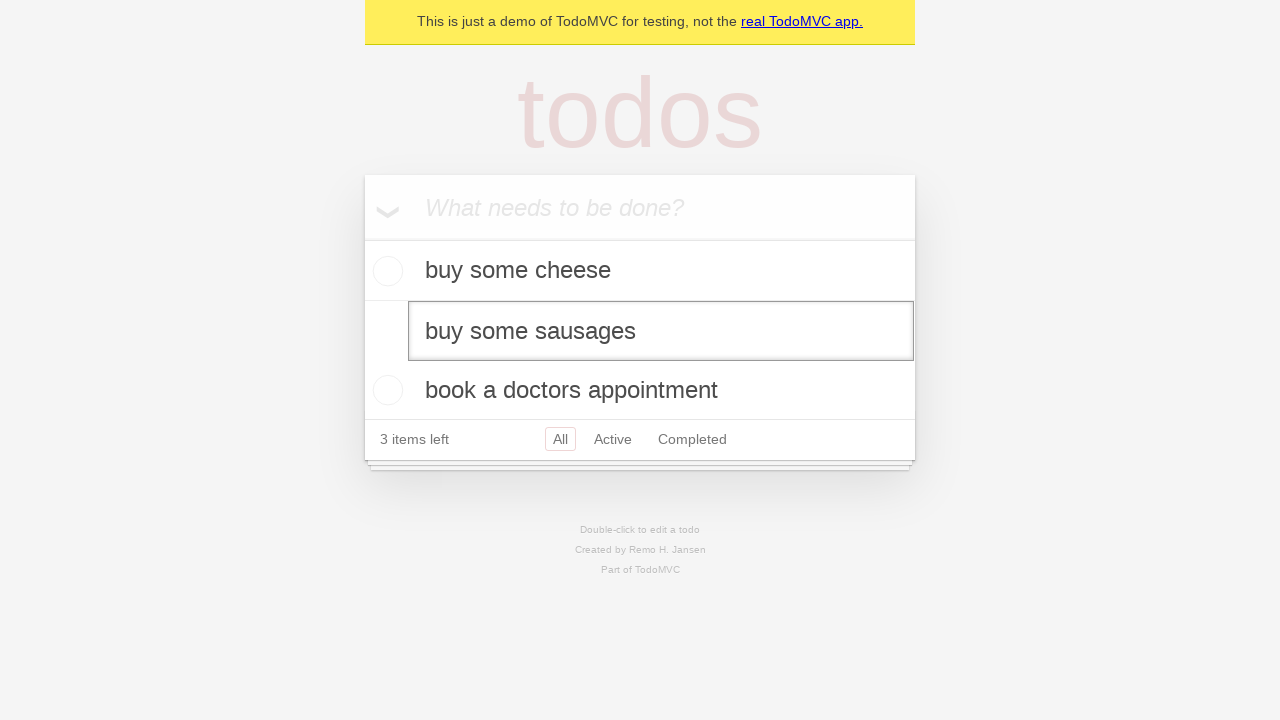

Pressed Enter to save edited todo item on .todo-list li >> nth=1 >> .edit
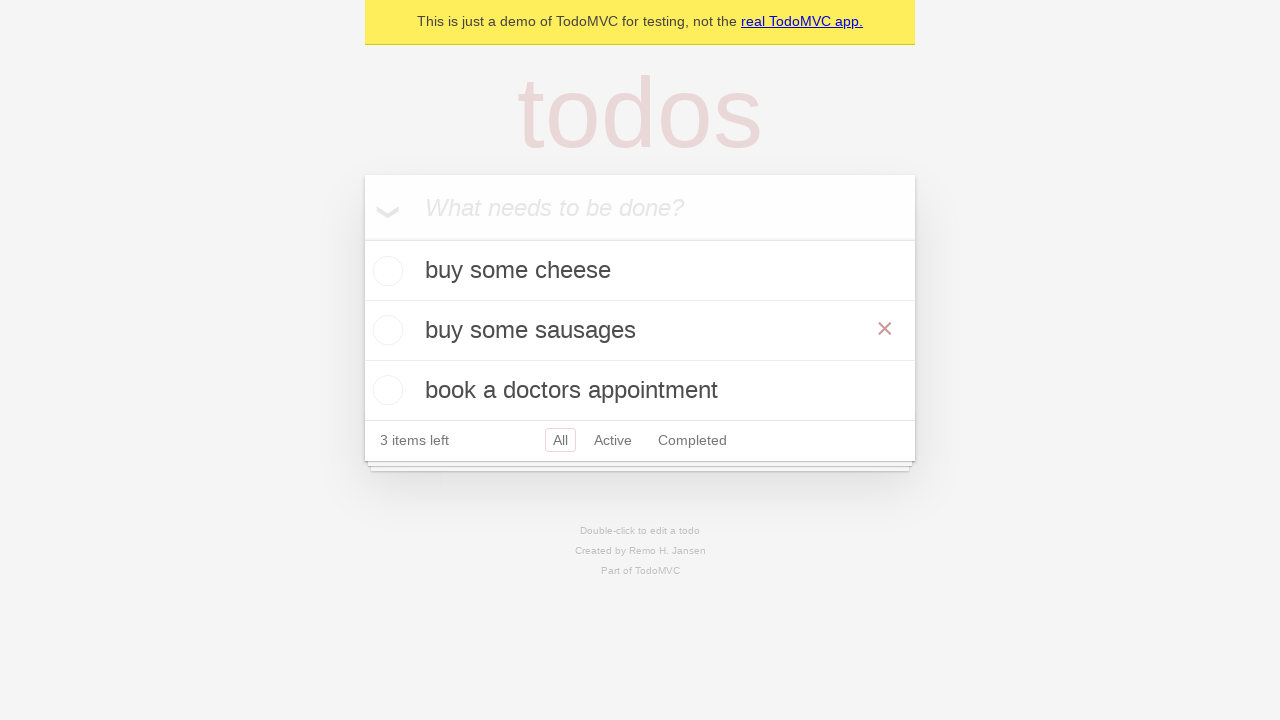

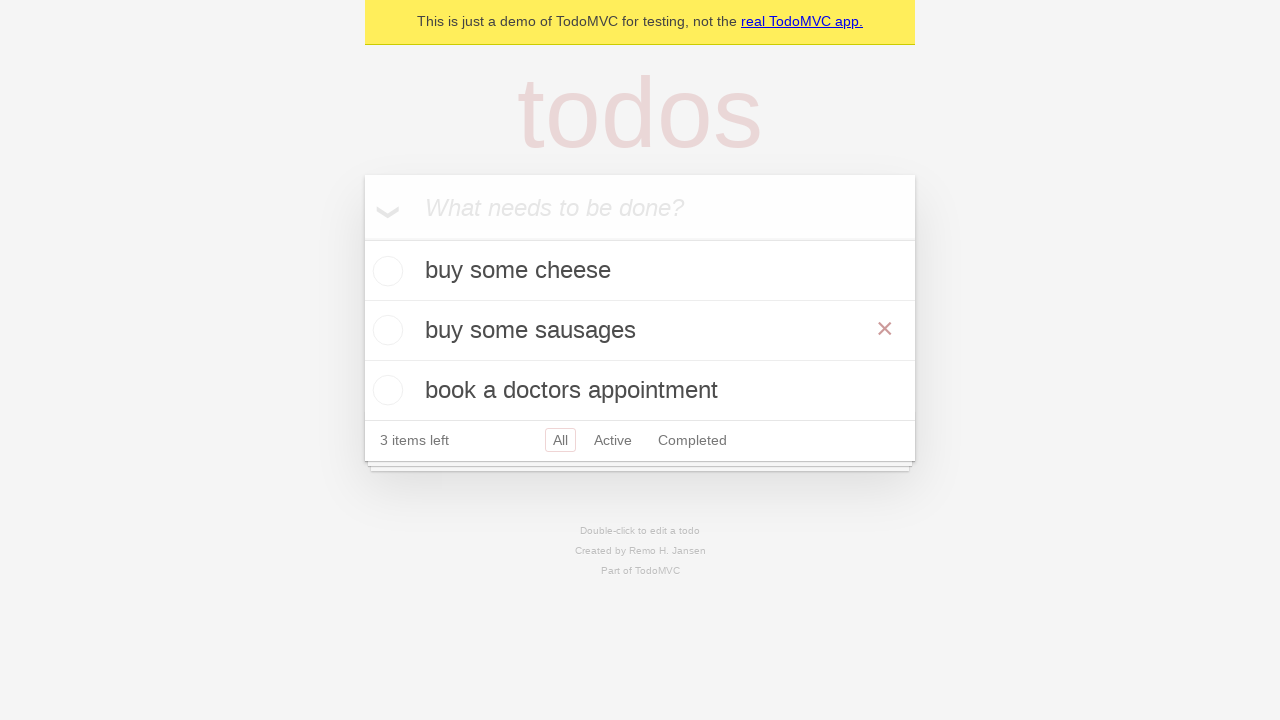